Tests keypress form by clicking on name field, entering a name, and clicking the button

Starting URL: https://formy-project.herokuapp.com/keypress

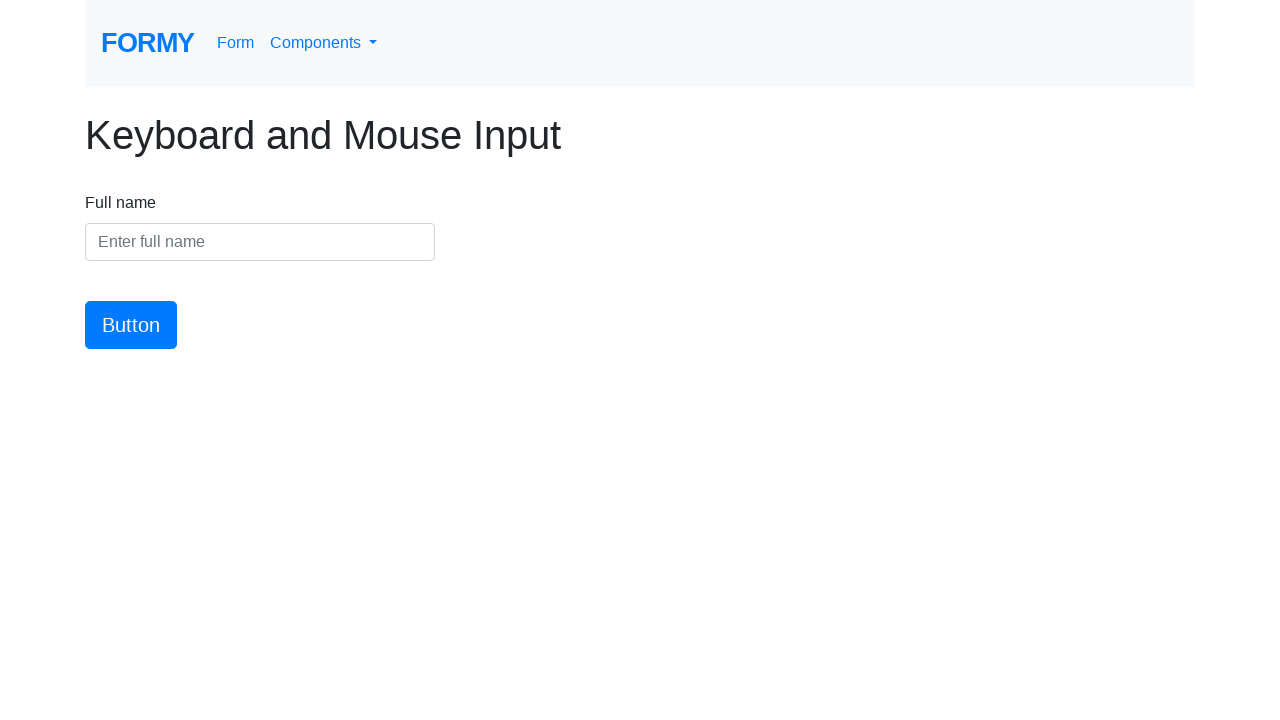

Clicked on the name field at (260, 242) on #name
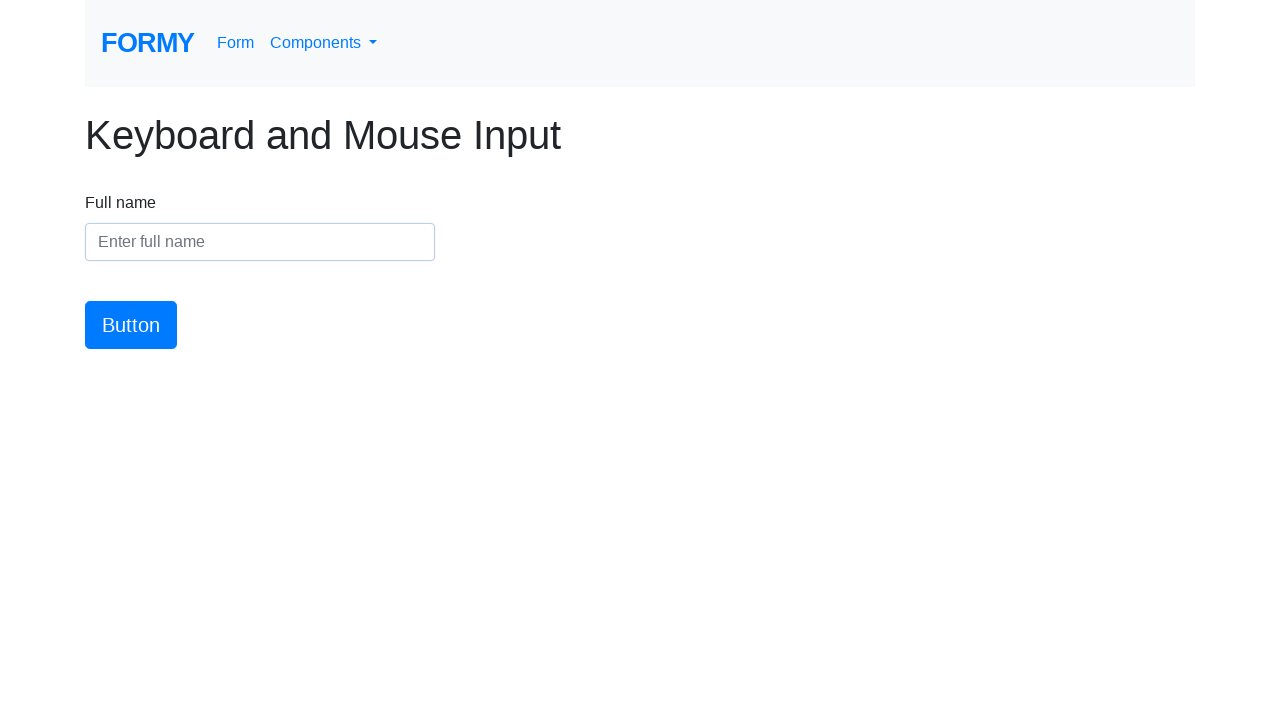

Entered name 'Hasani Welagedara' in the name field on #name
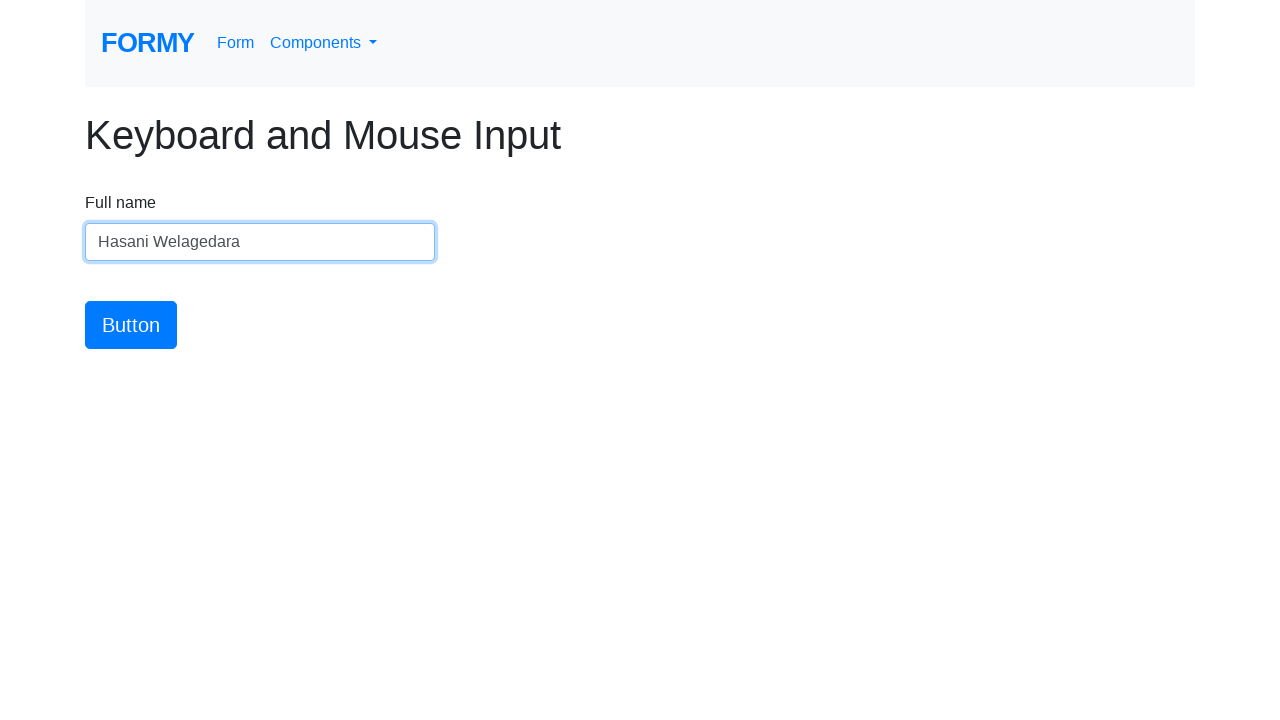

Clicked the submit button at (131, 325) on #button
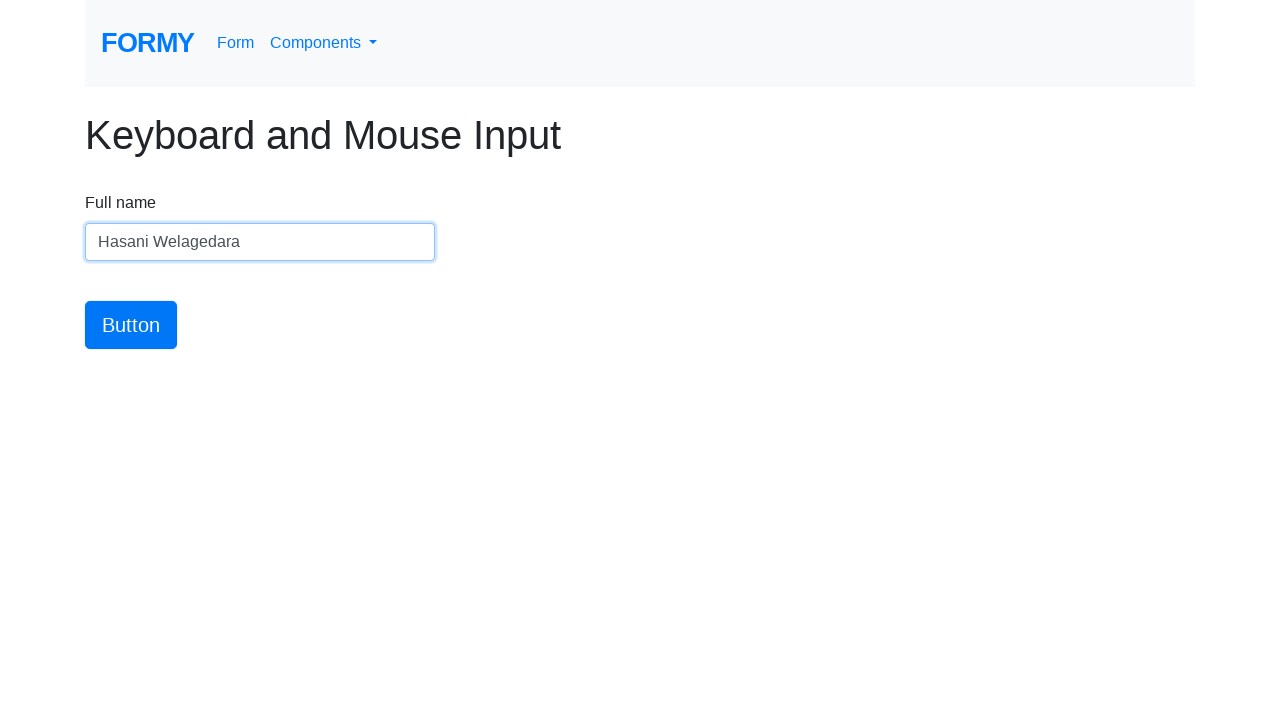

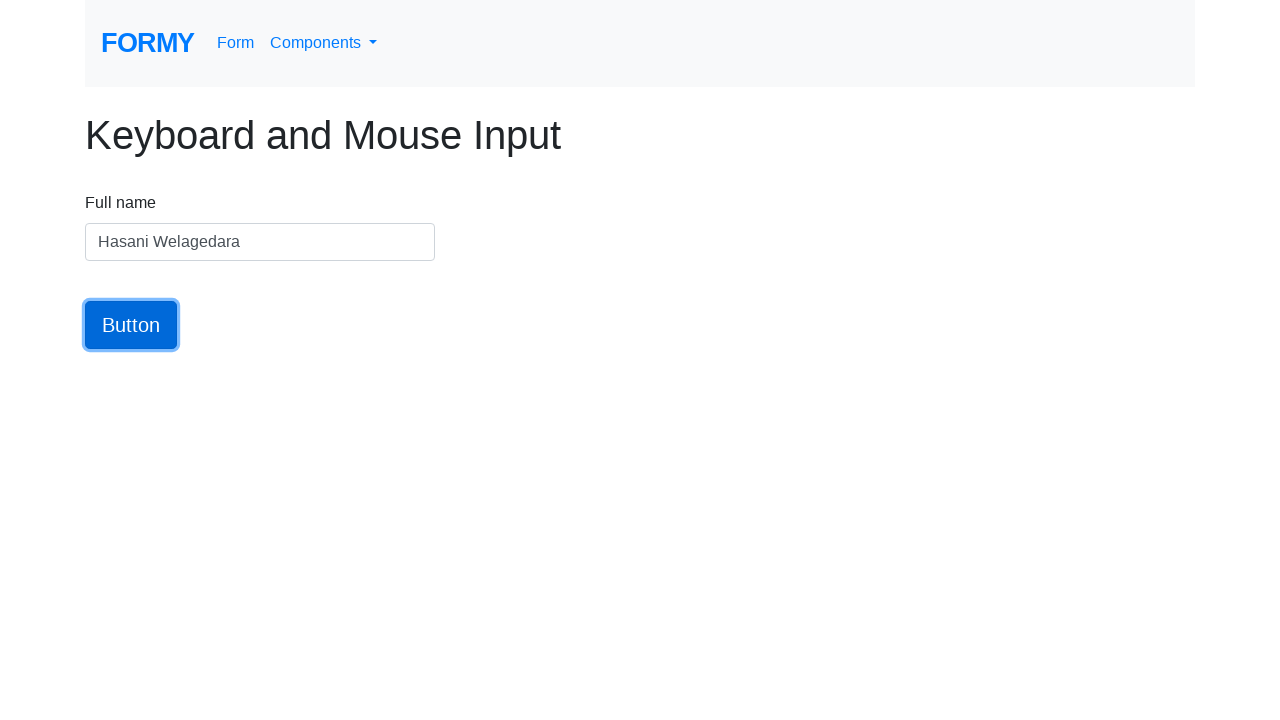